Navigates to a Twitch streamer's profile page and waits for the followers information to load, verifying the page displays correctly.

Starting URL: https://www.twitch.tv/ninja

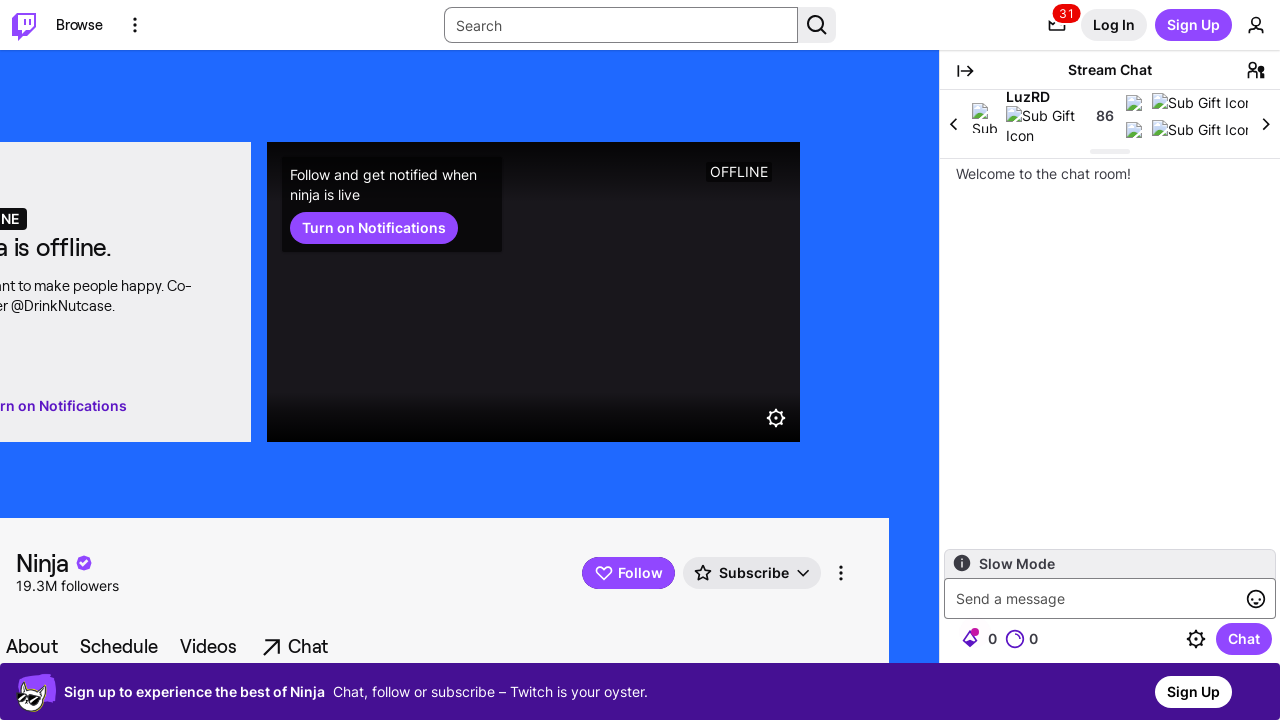

Navigated to Twitch streamer profile page: https://www.twitch.tv/ninja
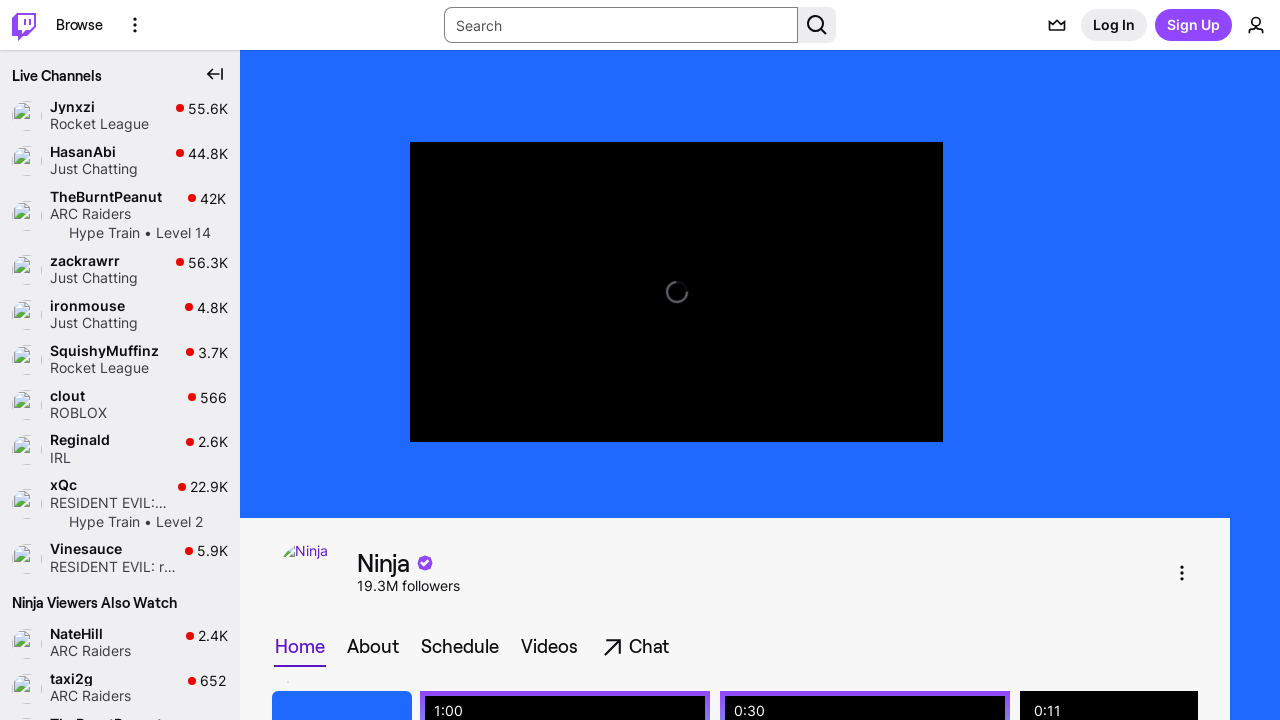

Waited for followers information element to load on profile page
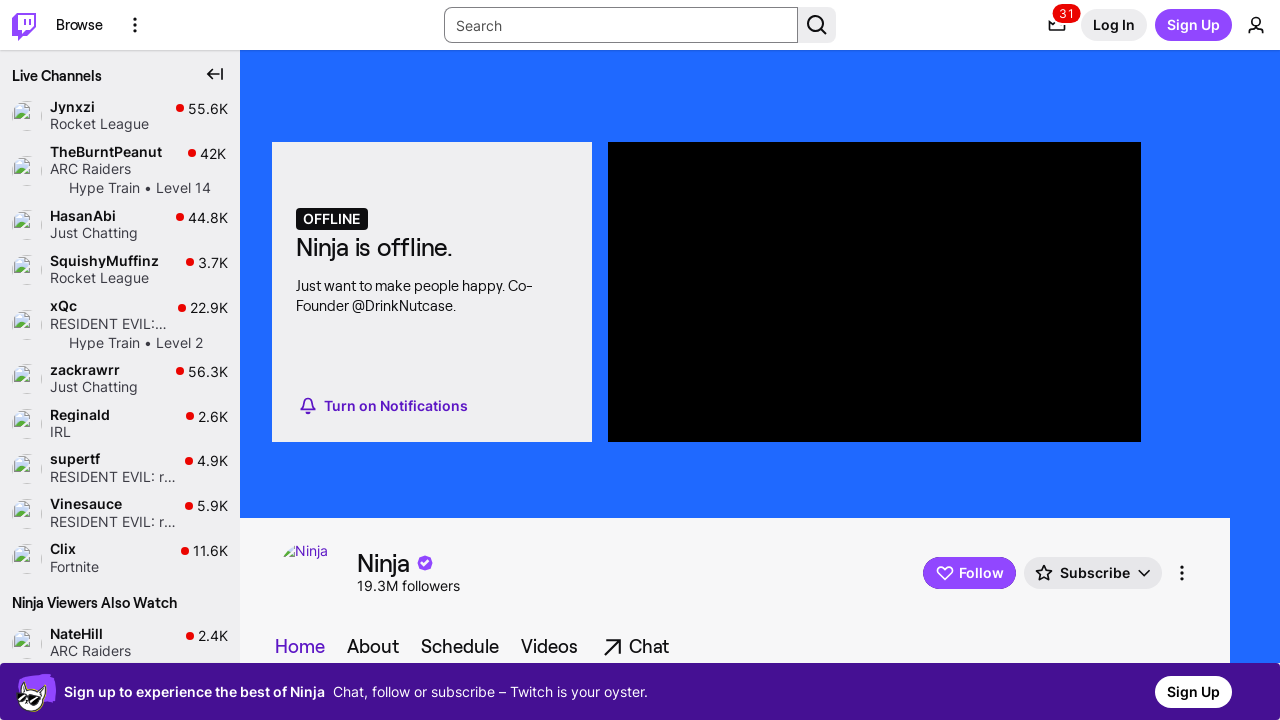

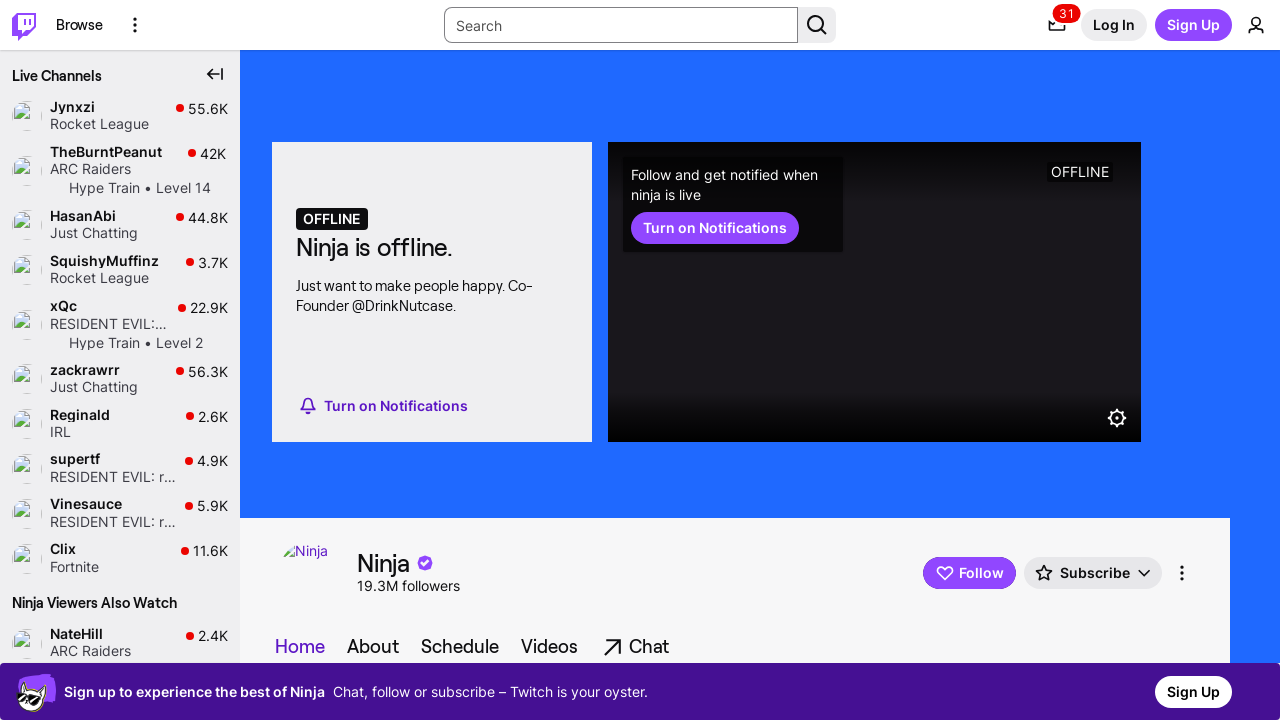